Tests clicking a link that opens a popup window on a test page, demonstrating browser window handling.

Starting URL: https://omayo.blogspot.com/

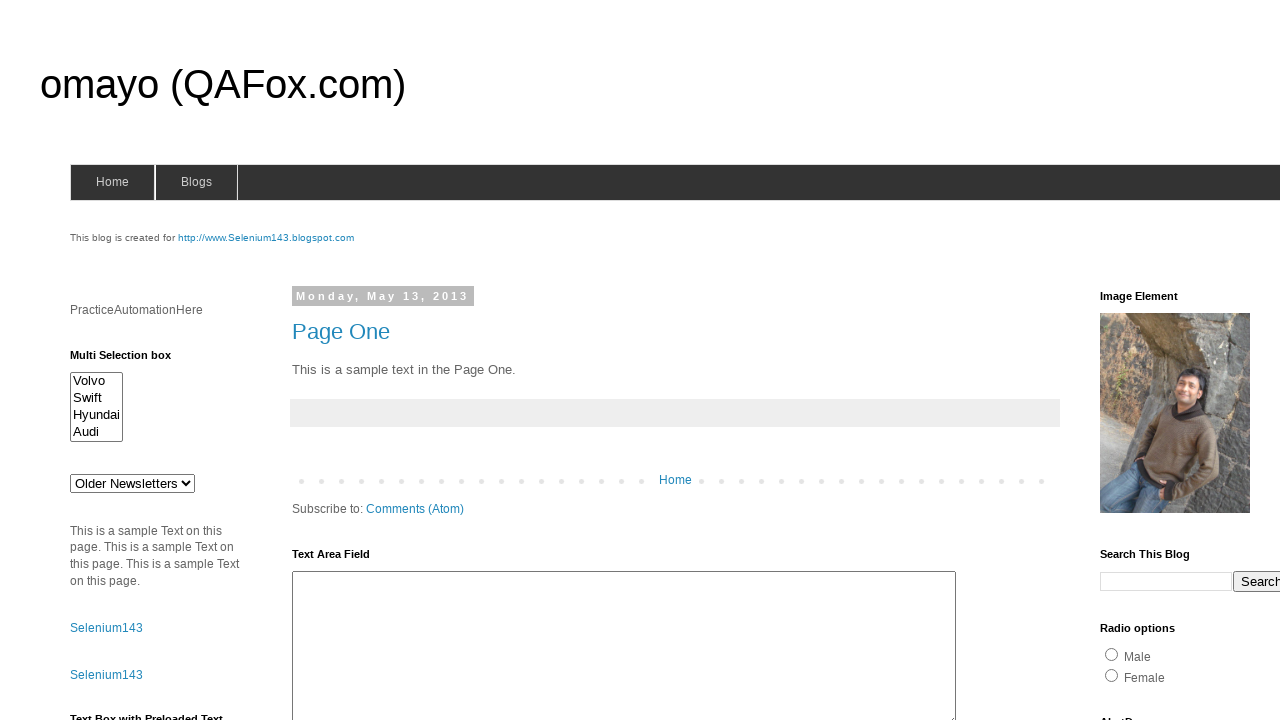

Clicked link to open a popup window at (132, 360) on text=Open a popup window
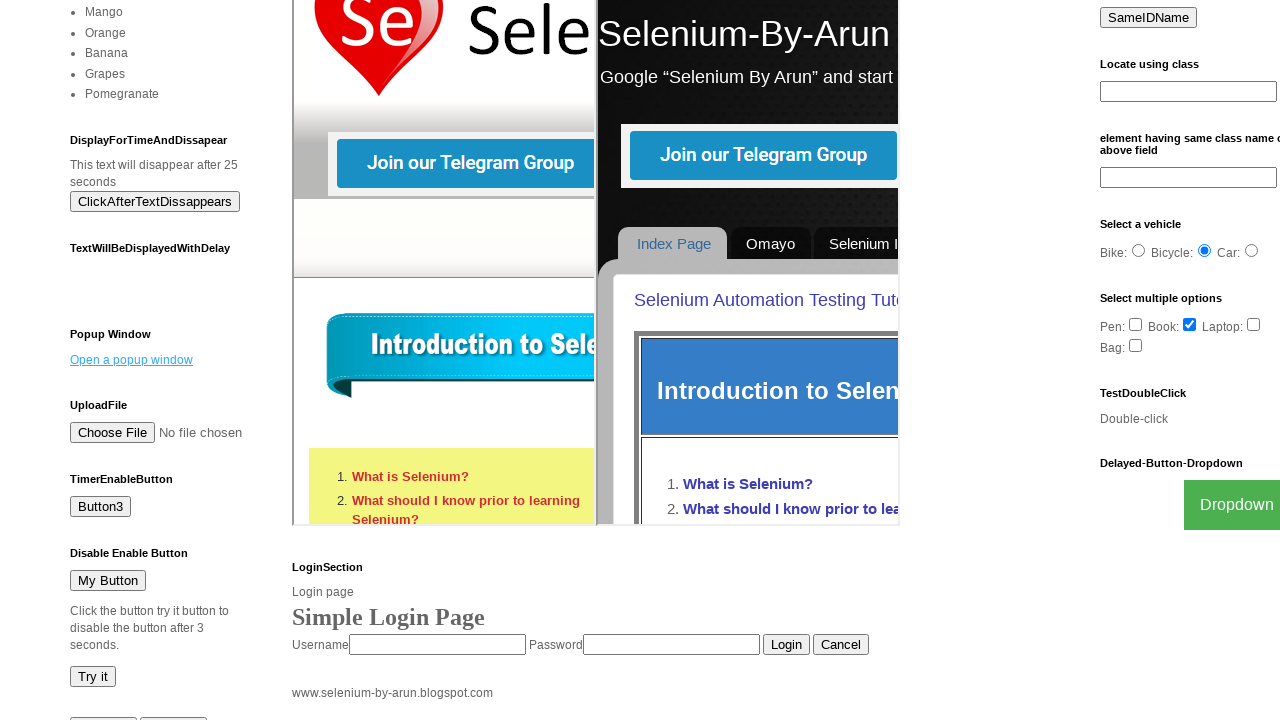

Waited 2 seconds for popup window to open
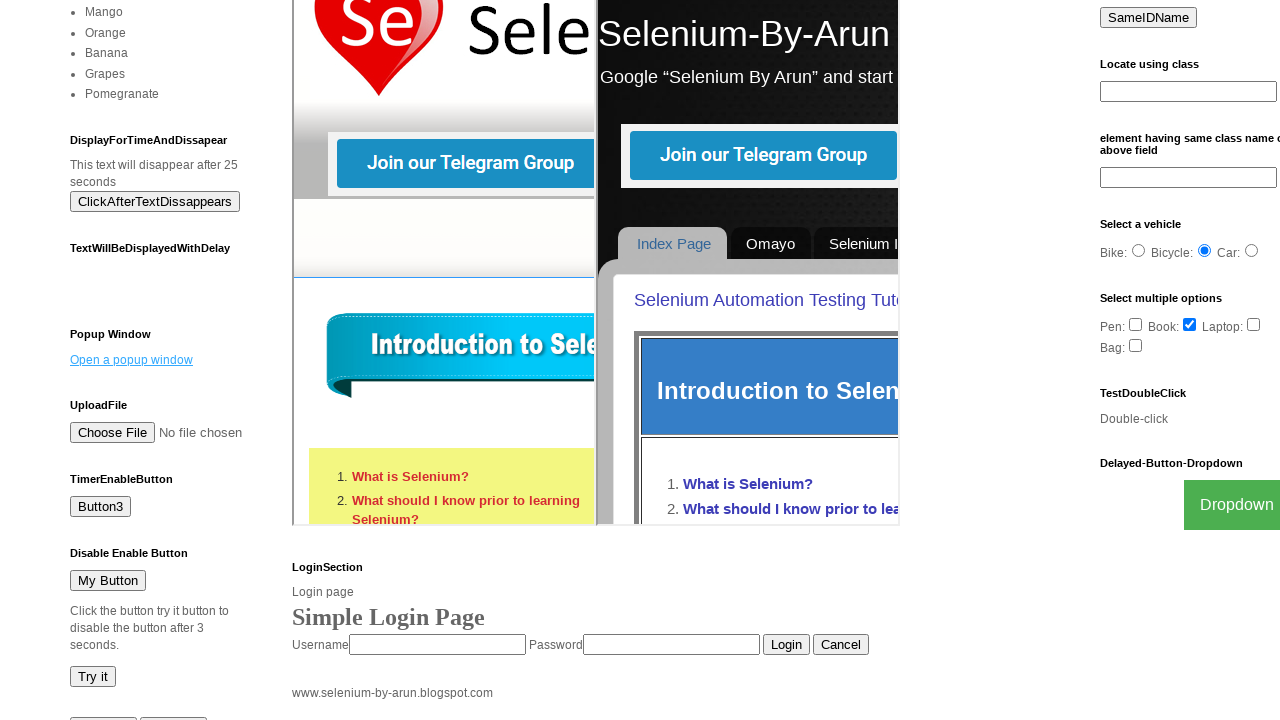

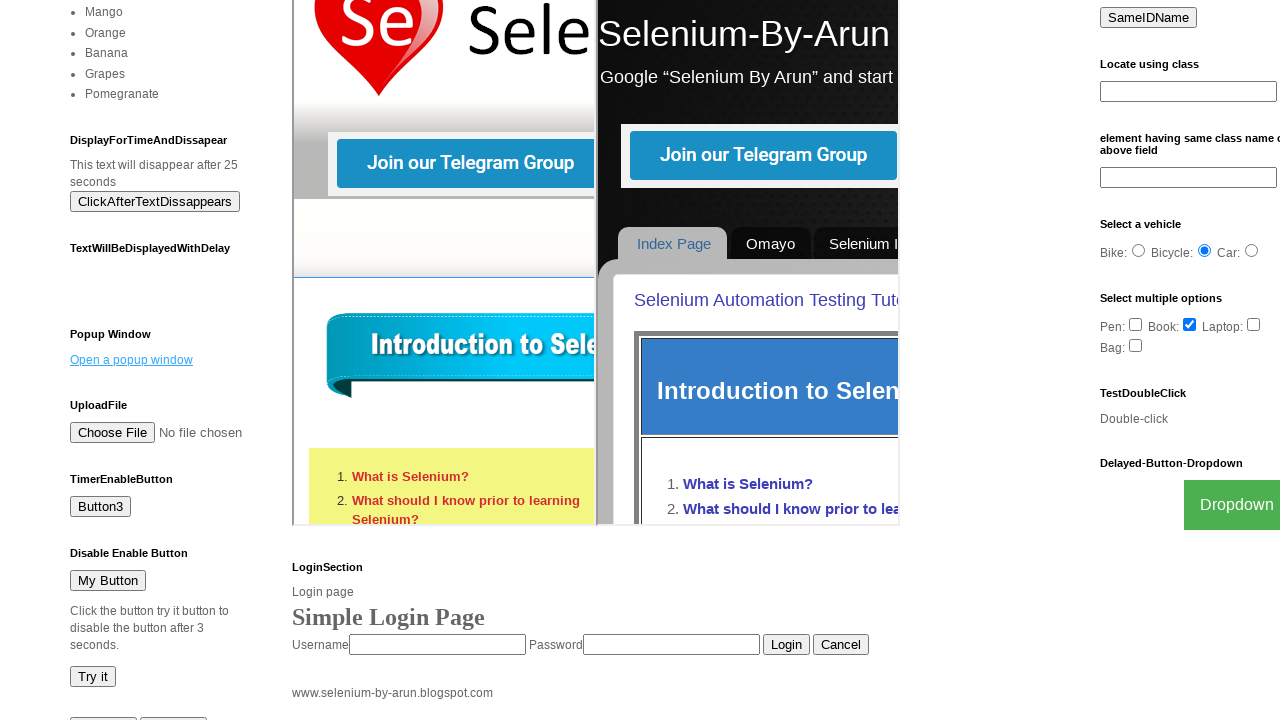